Tests navigation menu interaction on SBI Life website by hovering over menu items and clicking on a submenu link

Starting URL: https://www.sbilife.co.in/

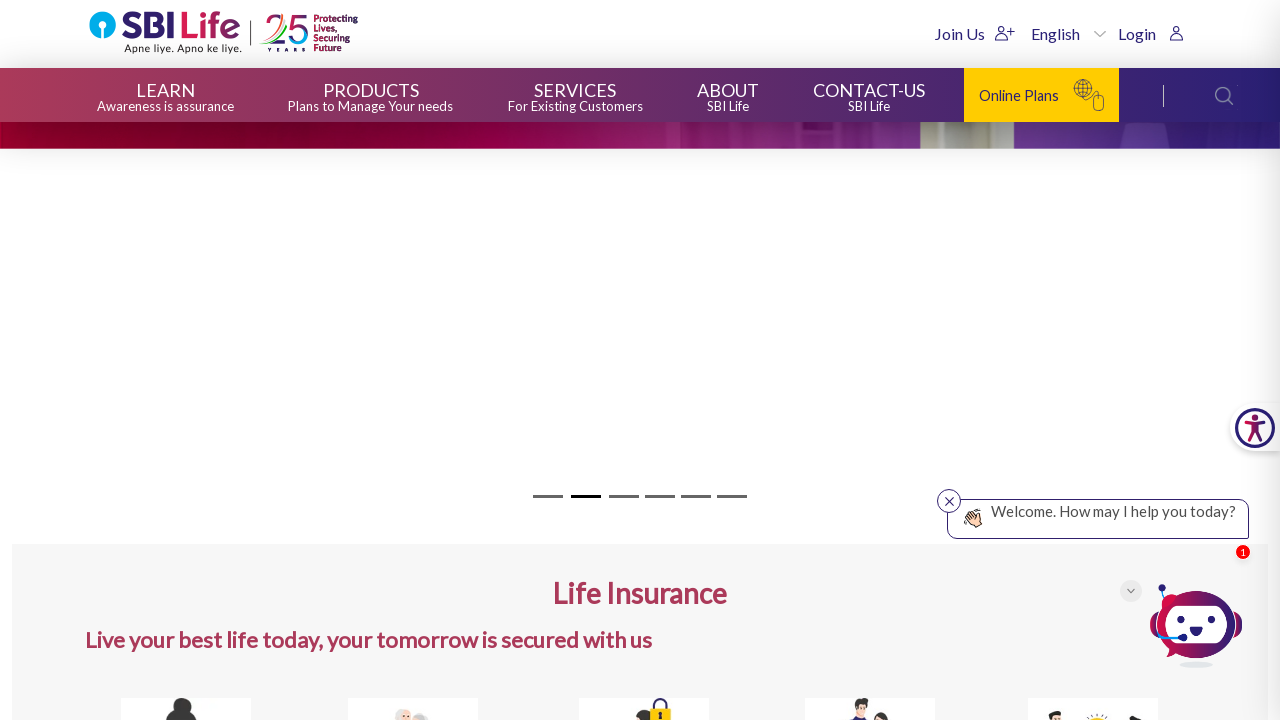

Located all menu items in navigation
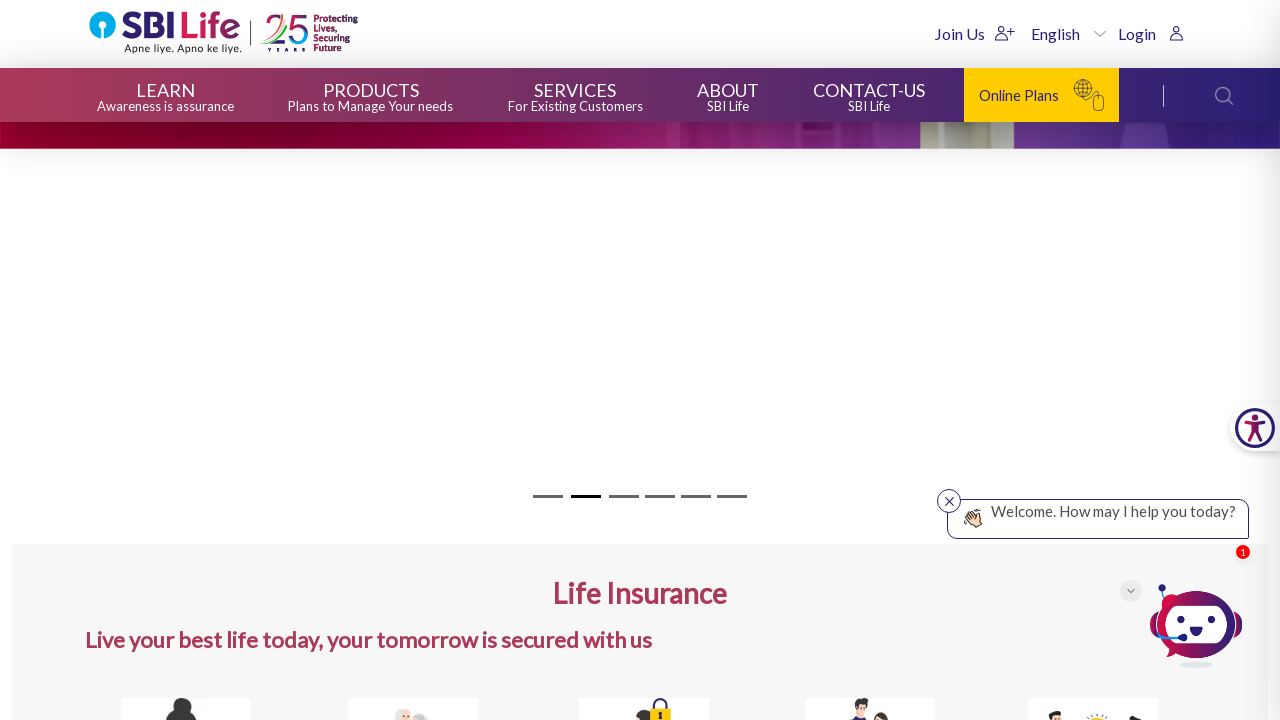

Hovered over a menu item at (166, 95) on xpath=//div[@id='container']/div[2]/ul/li >> nth=0
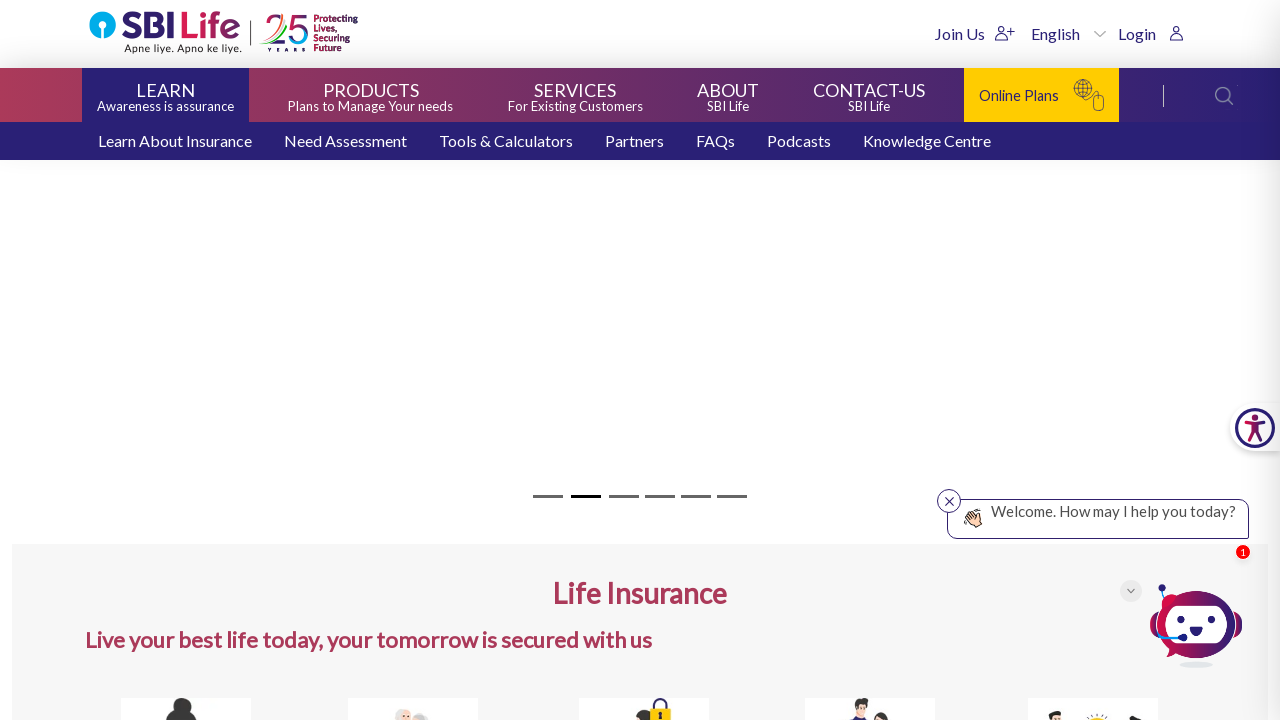

Waited 5 seconds for submenu to appear
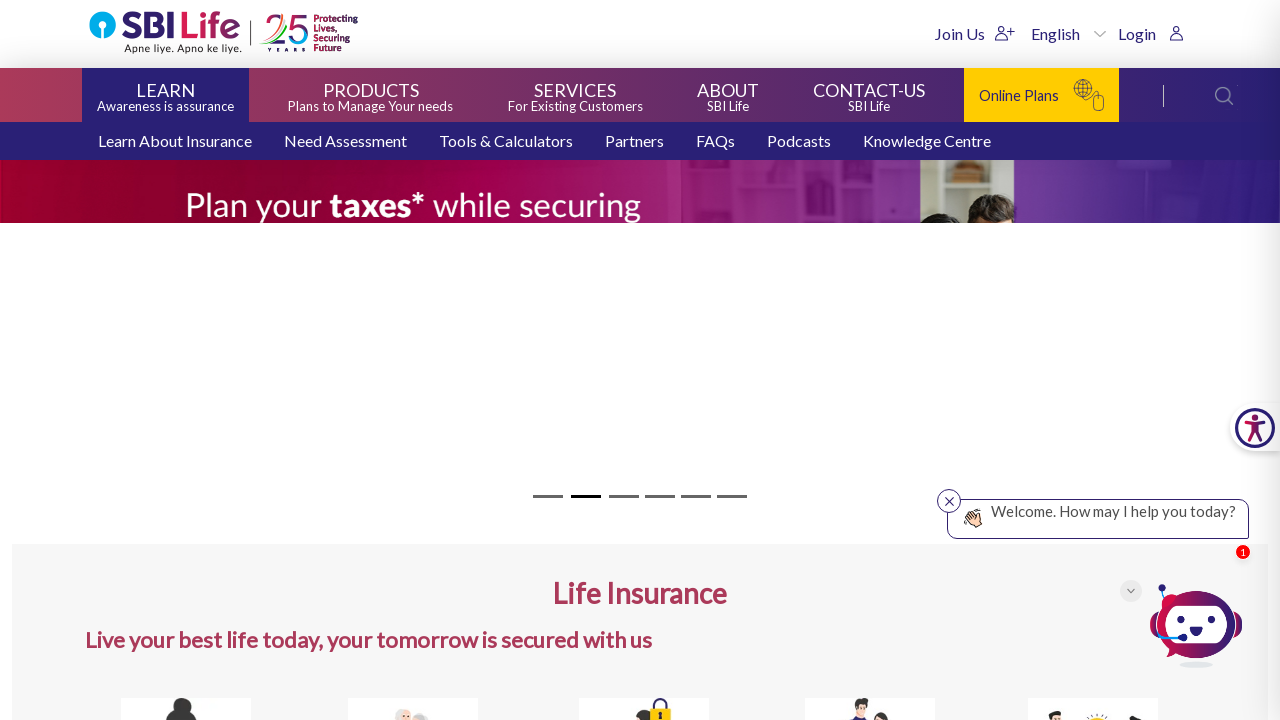

Hovered over a menu item at (371, 95) on xpath=//div[@id='container']/div[2]/ul/li >> nth=1
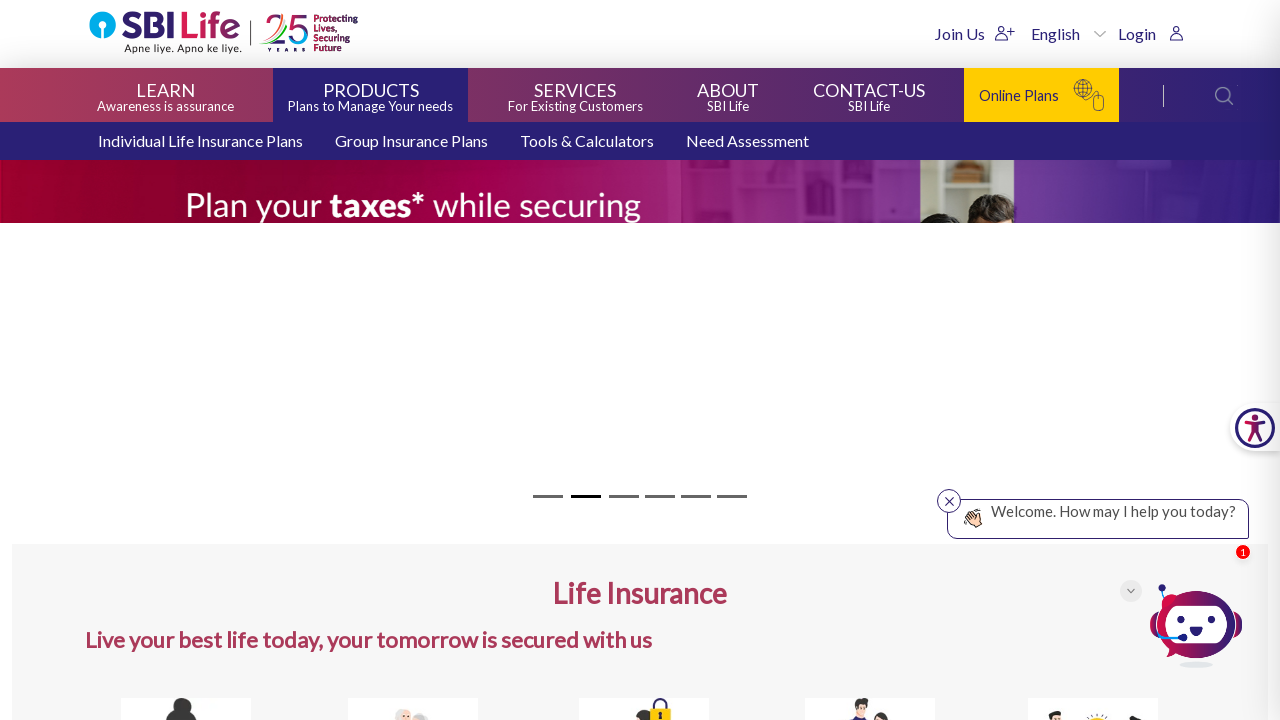

Waited 5 seconds for submenu to appear
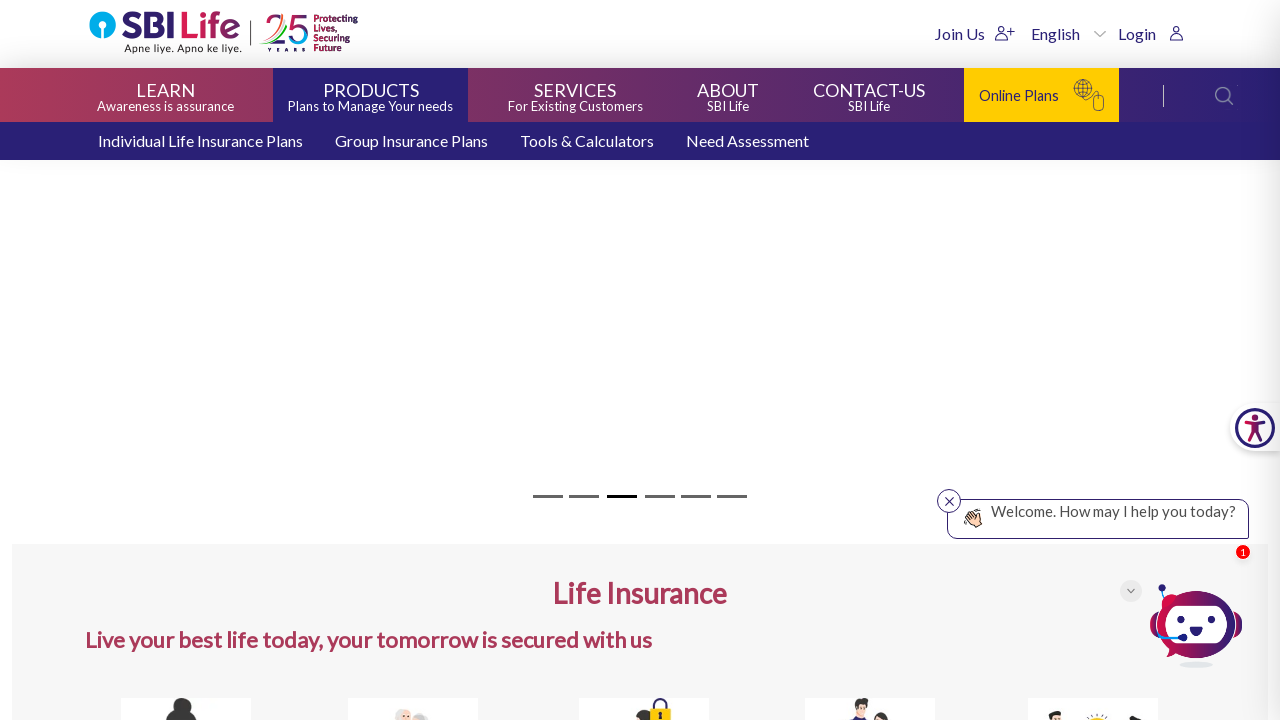

Hovered over a menu item at (575, 95) on xpath=//div[@id='container']/div[2]/ul/li >> nth=2
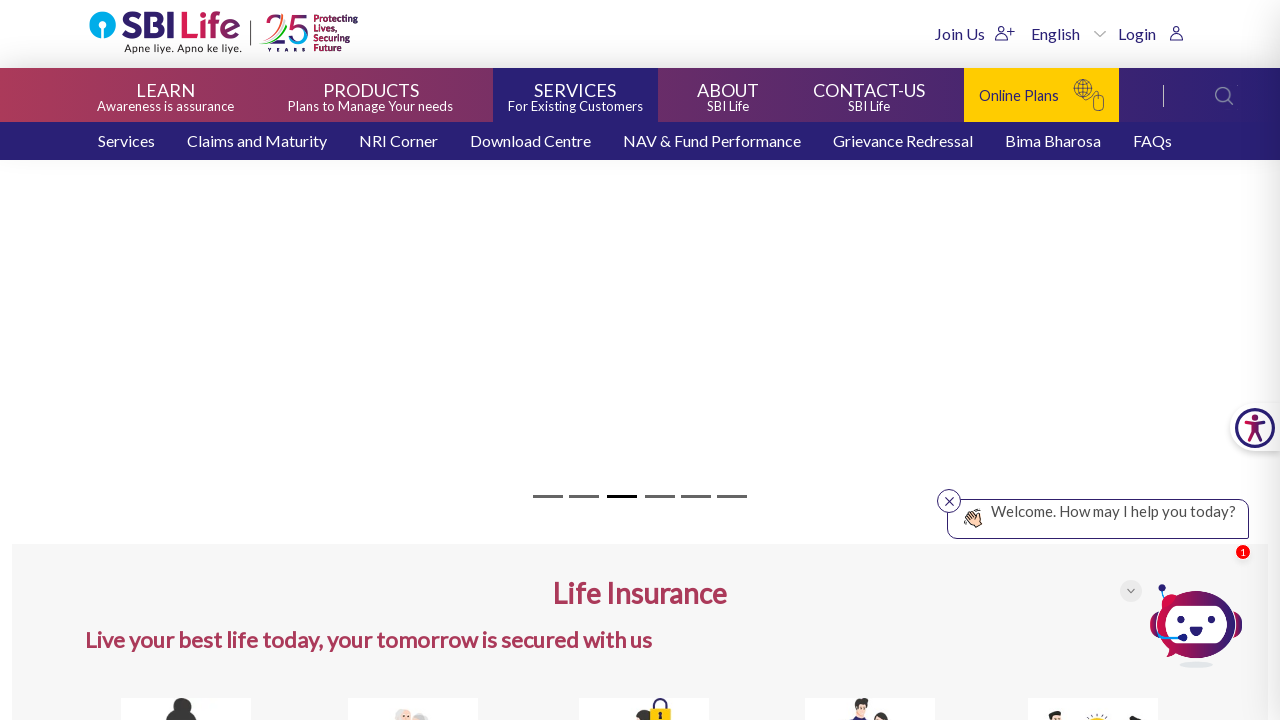

Waited 5 seconds for submenu to appear
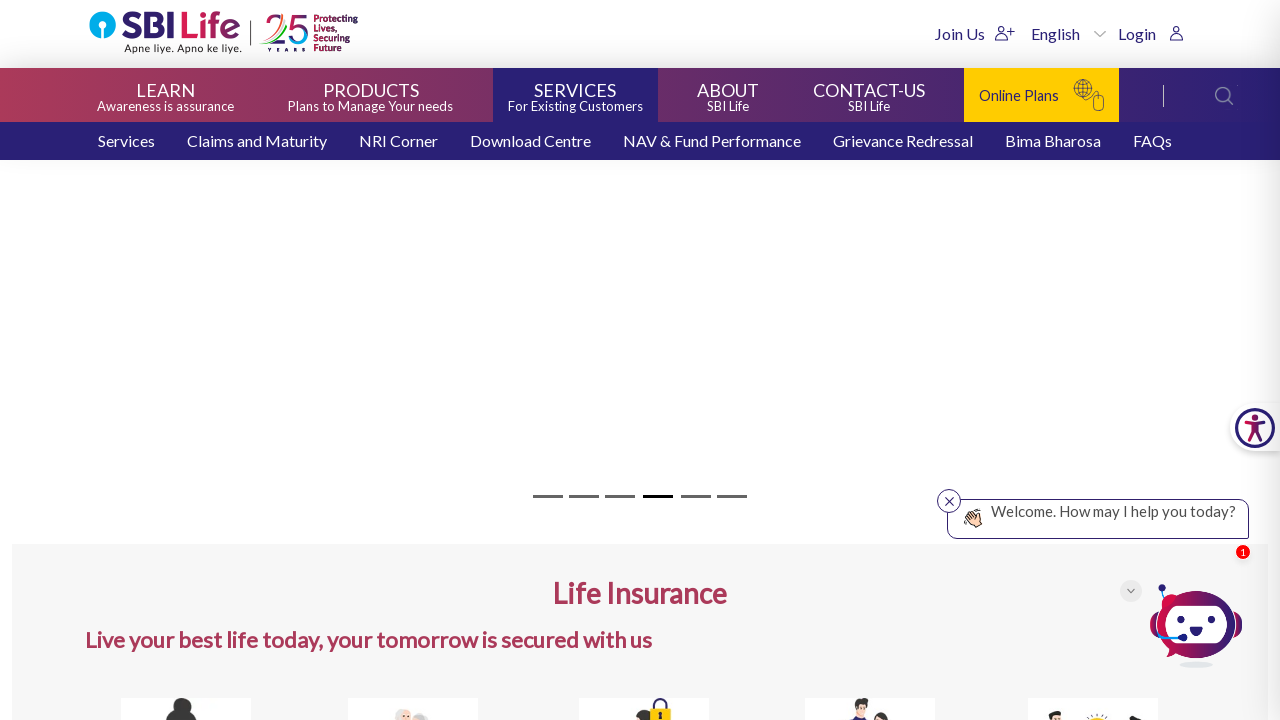

Hovered over a menu item at (728, 95) on xpath=//div[@id='container']/div[2]/ul/li >> nth=3
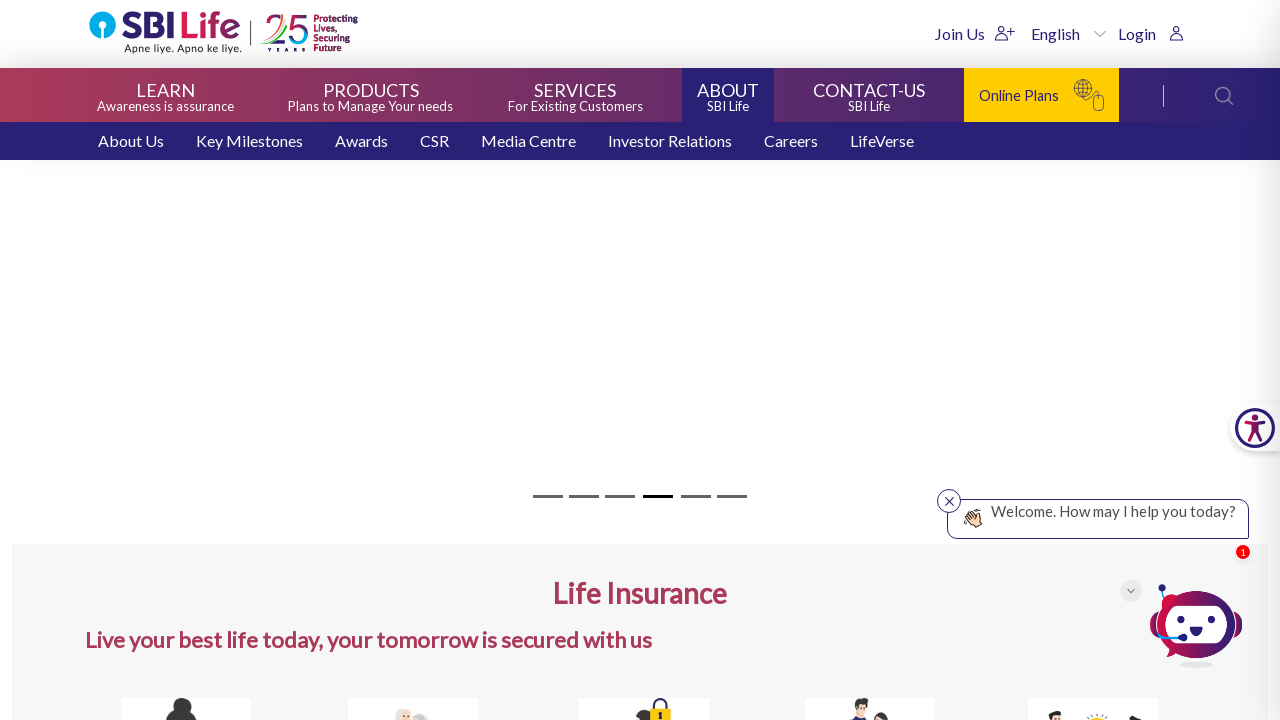

Waited 5 seconds for submenu to appear
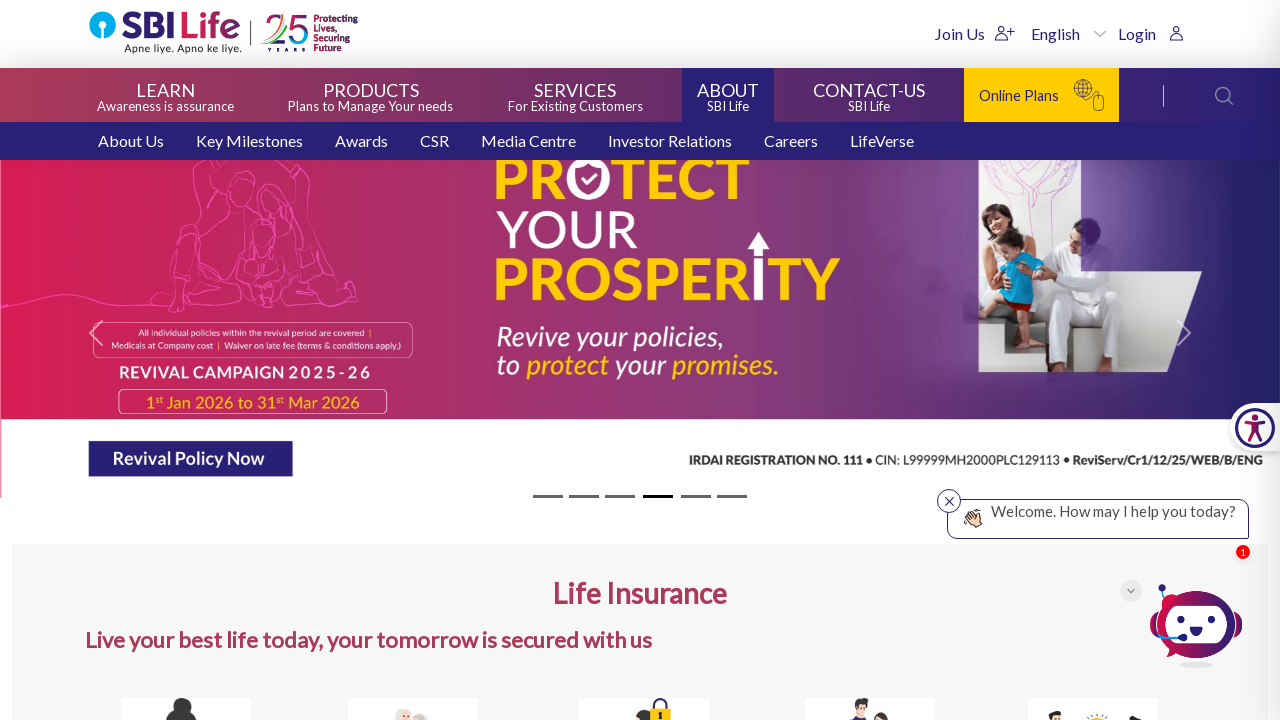

Hovered over a menu item at (869, 95) on xpath=//div[@id='container']/div[2]/ul/li >> nth=4
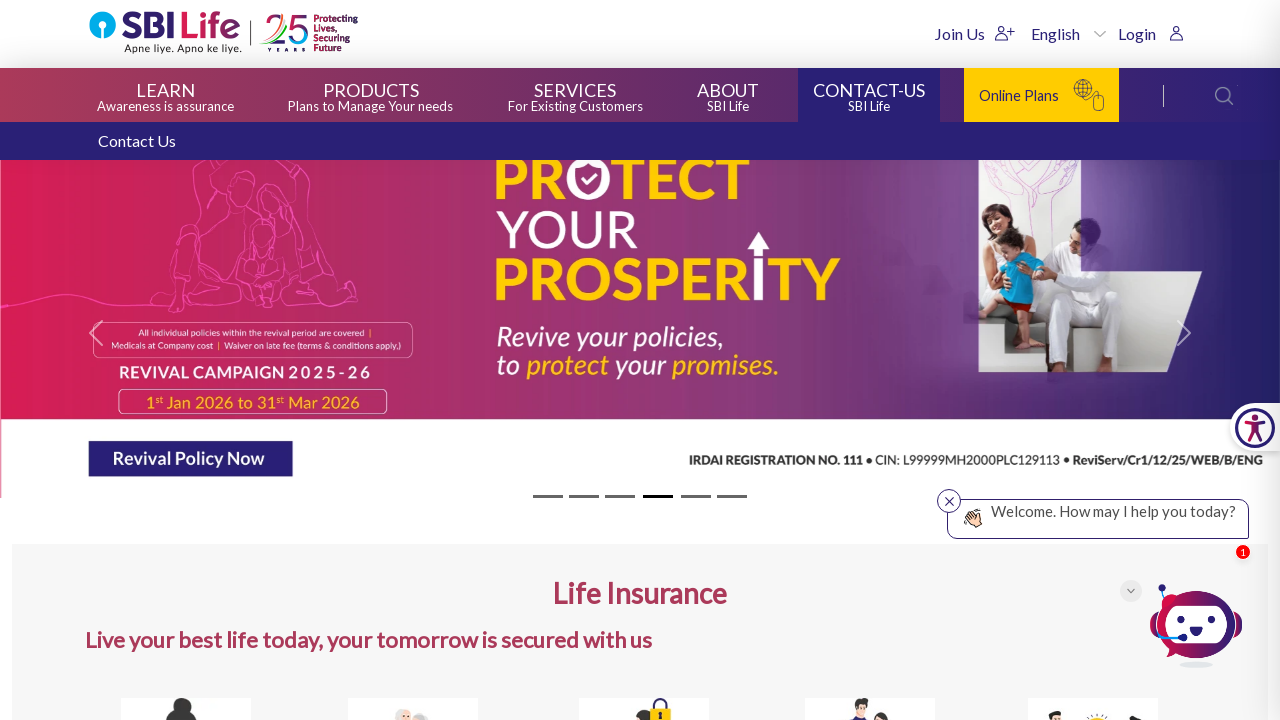

Waited 5 seconds for submenu to appear
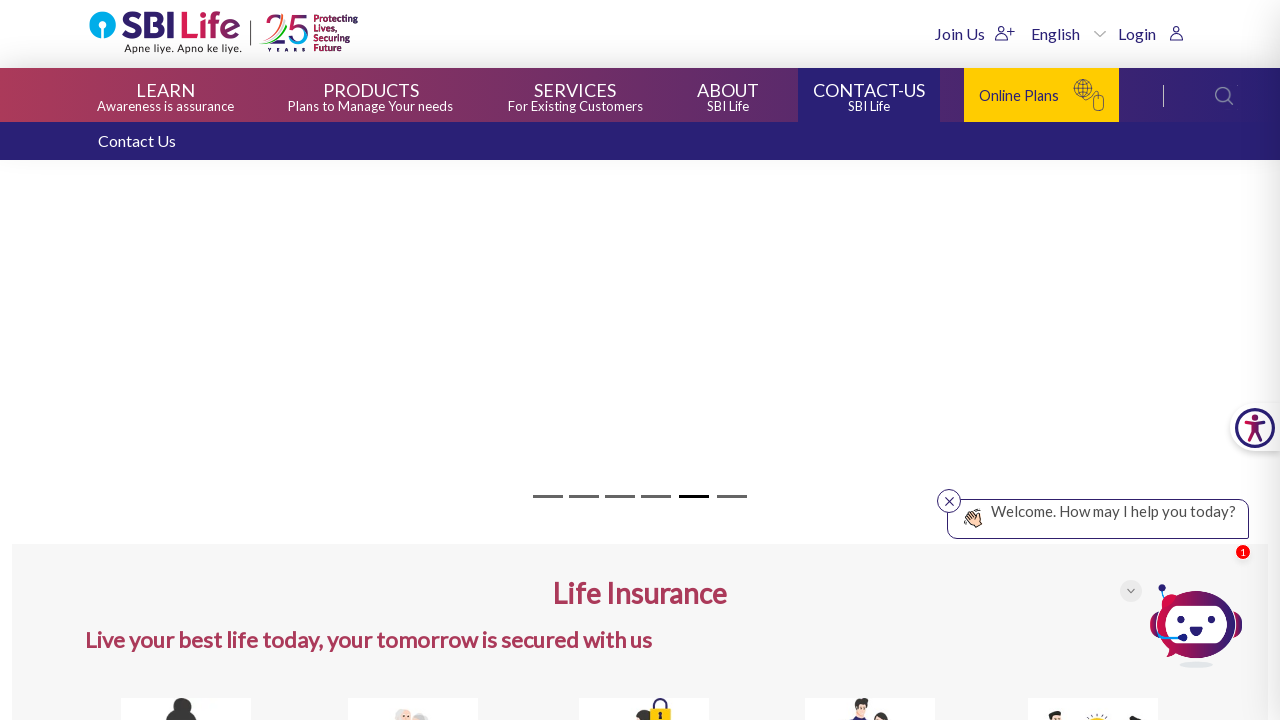

Hovered over the first menu item again at (166, 95) on xpath=//div[@id='container']/div[2]/ul/li >> nth=0
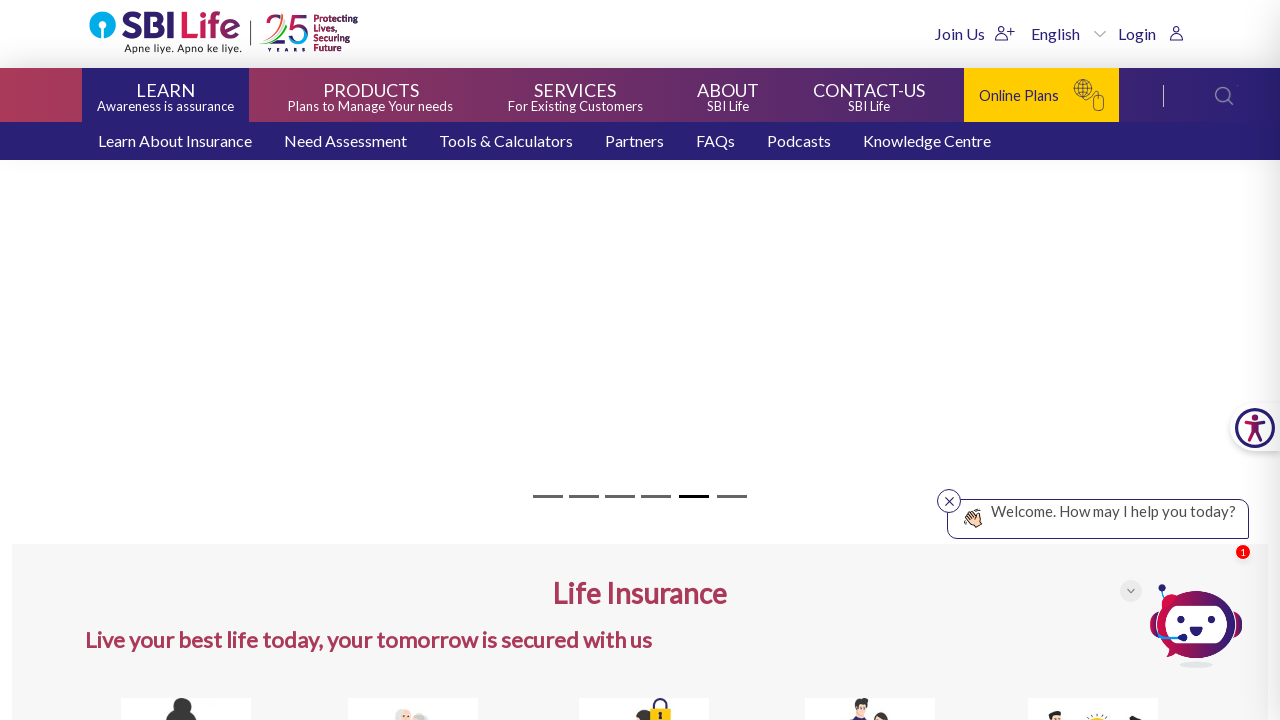

Clicked on 'Learn About Insurance' submenu link at (175, 141) on text=Learn About Insurance
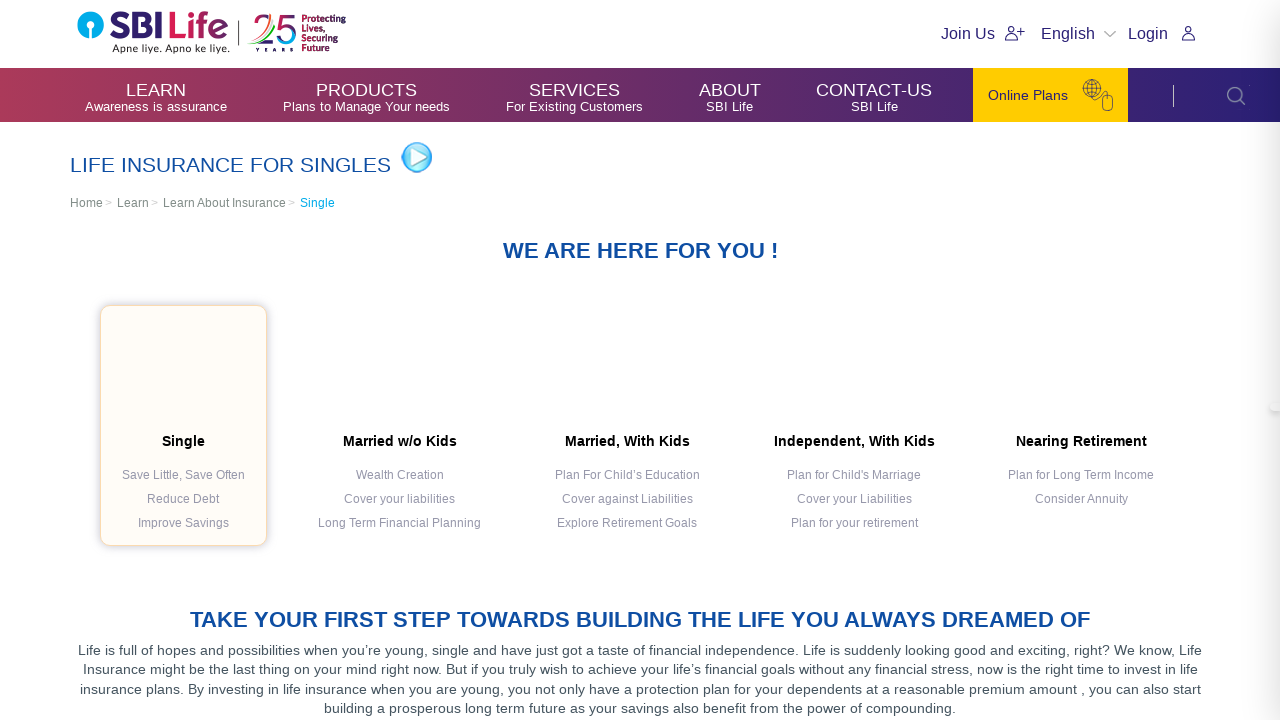

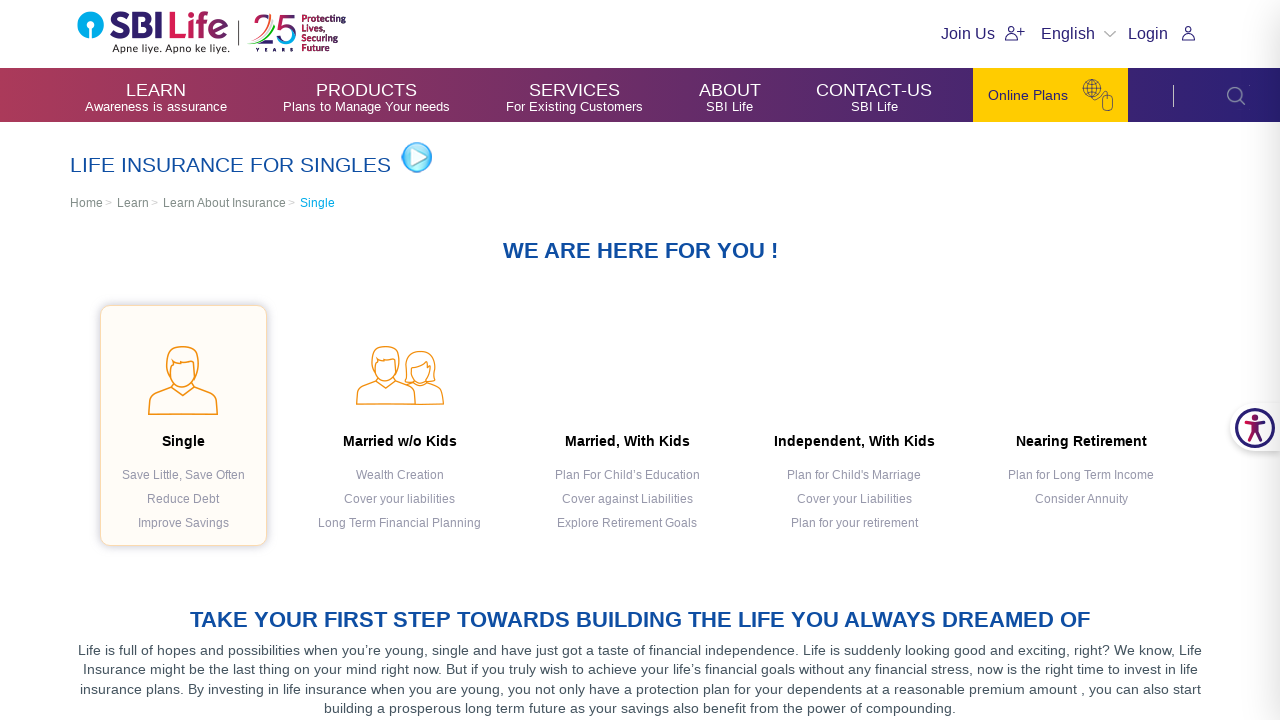